Tests clicking on the "About" navigation link on the GlobalSQA website

Starting URL: https://www.globalsqa.com/

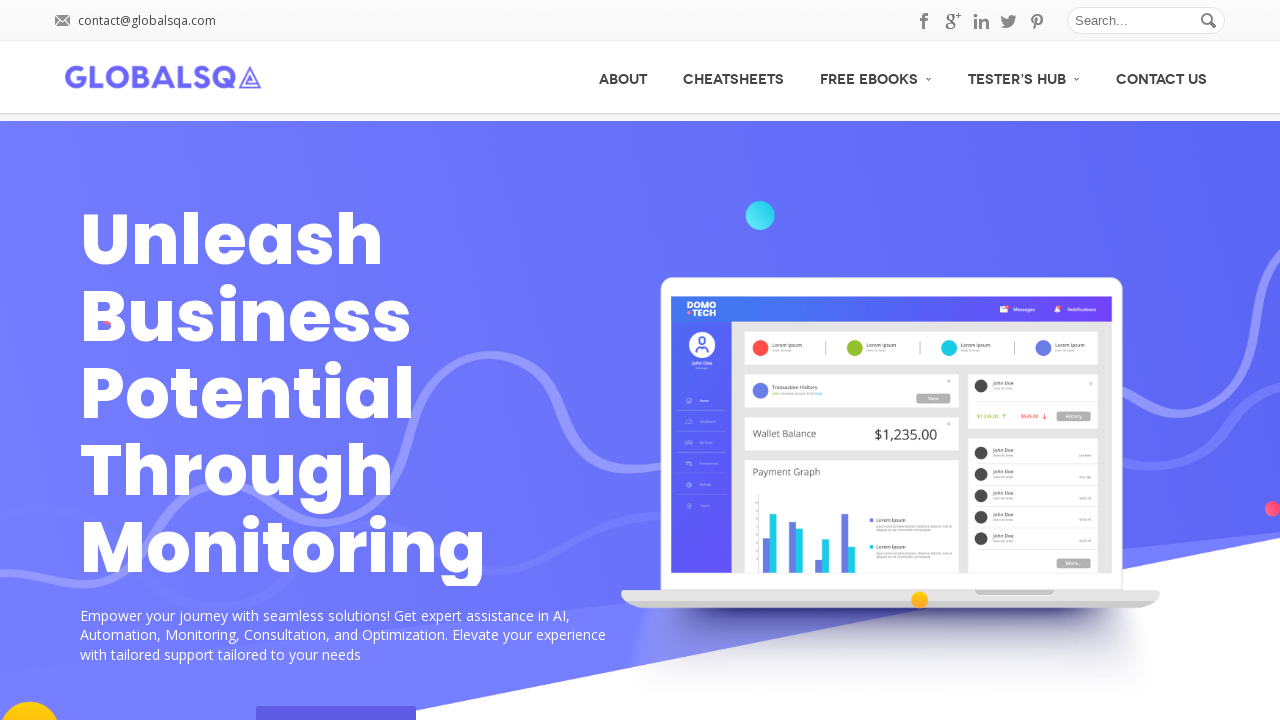

Navigated to GlobalSQA website
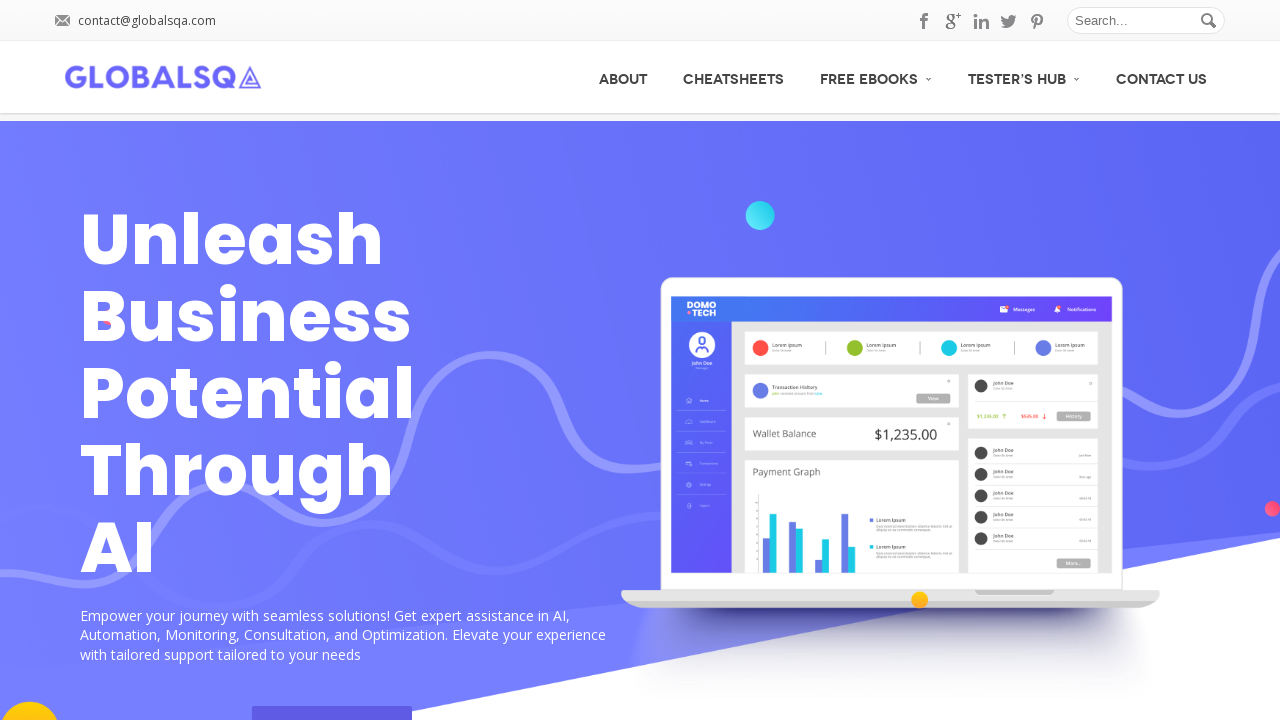

Clicked on the About navigation link at (623, 77) on //a[text()="About"]
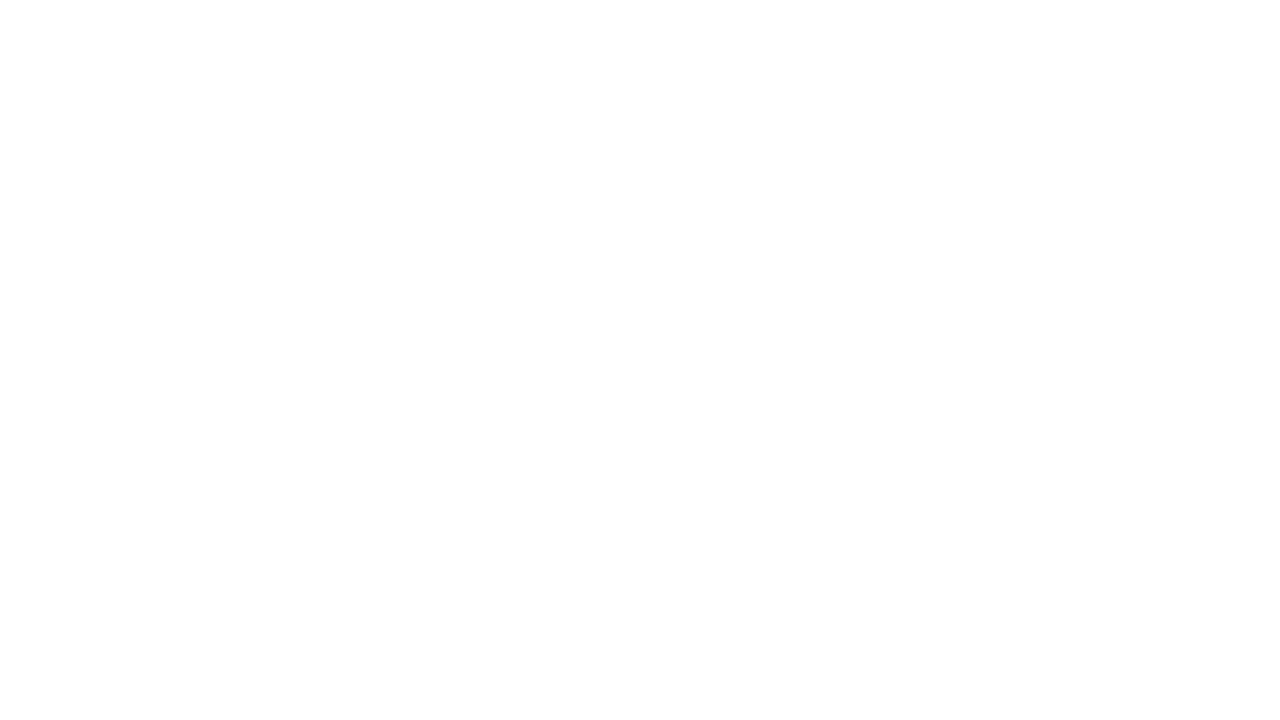

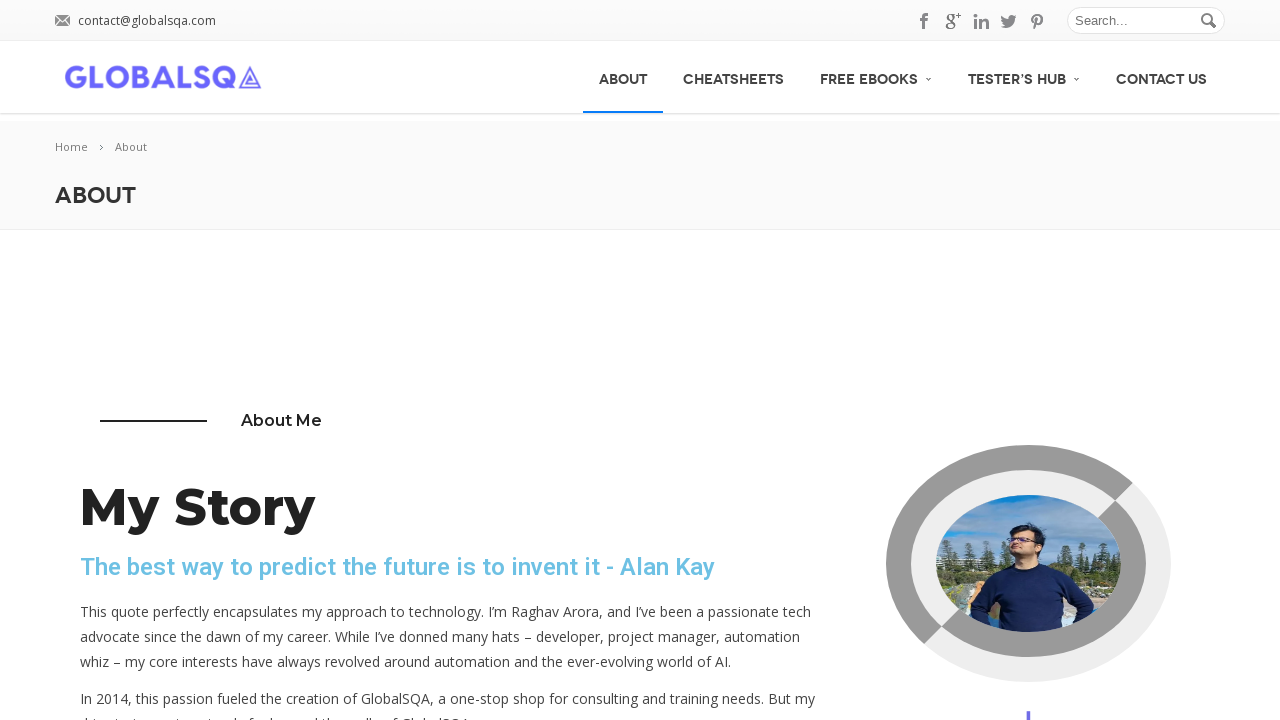